Tests the complete order placement flow on a demo e-commerce site by selecting a product, adding it to cart, filling in checkout details (name, country, city, credit card), and completing the purchase.

Starting URL: https://www.demoblaze.com/

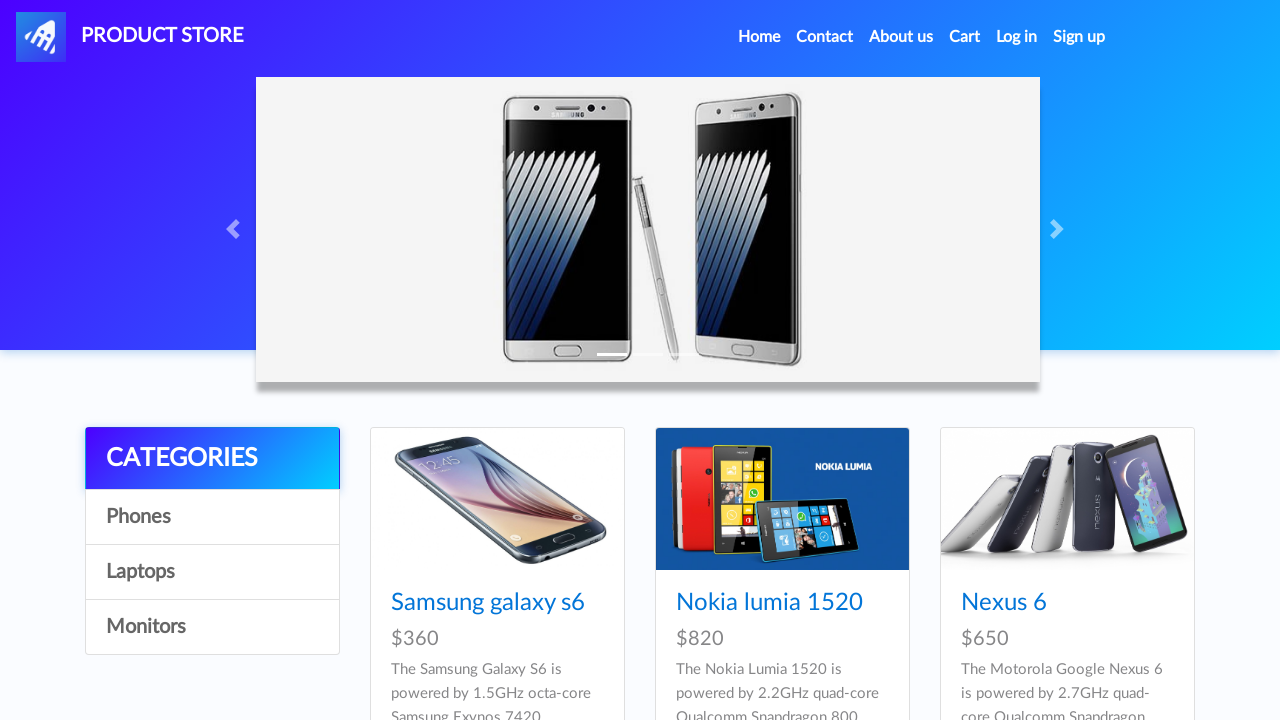

Waited for products to load on demo e-commerce site
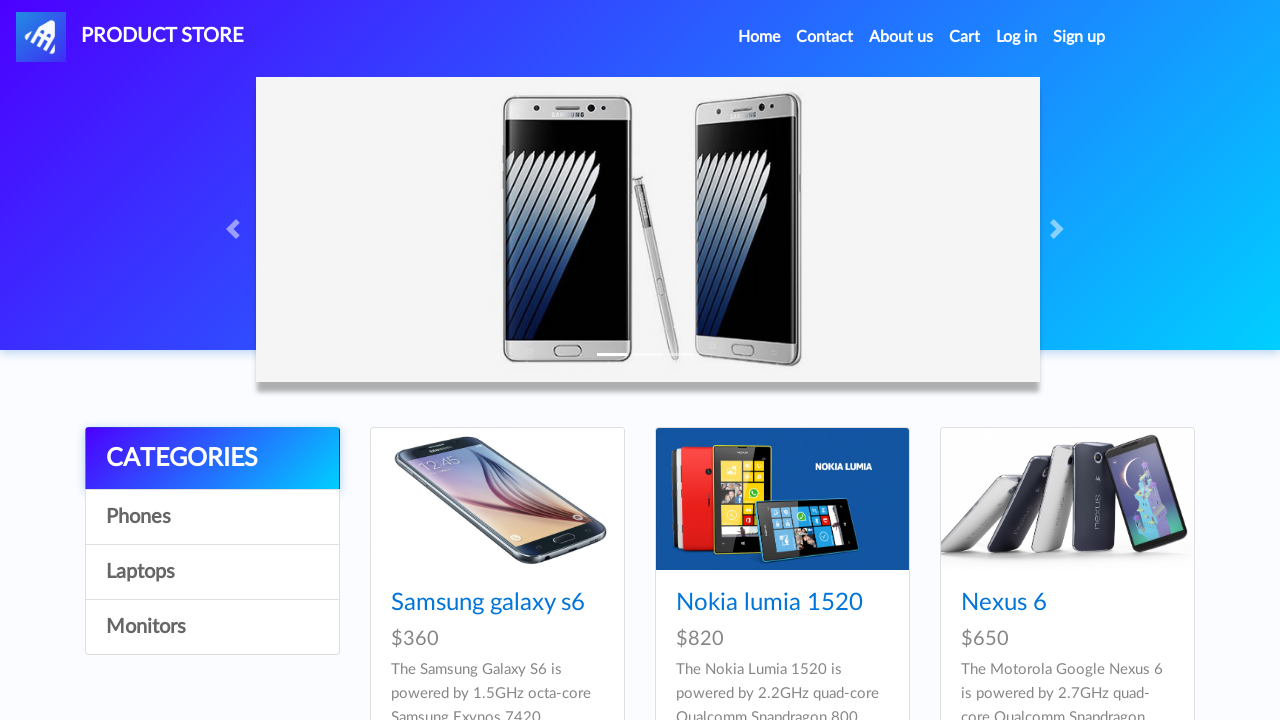

Clicked on Samsung product at (488, 603) on xpath=//*[@id='tbodyid']//div[1]//div//div//h4//a
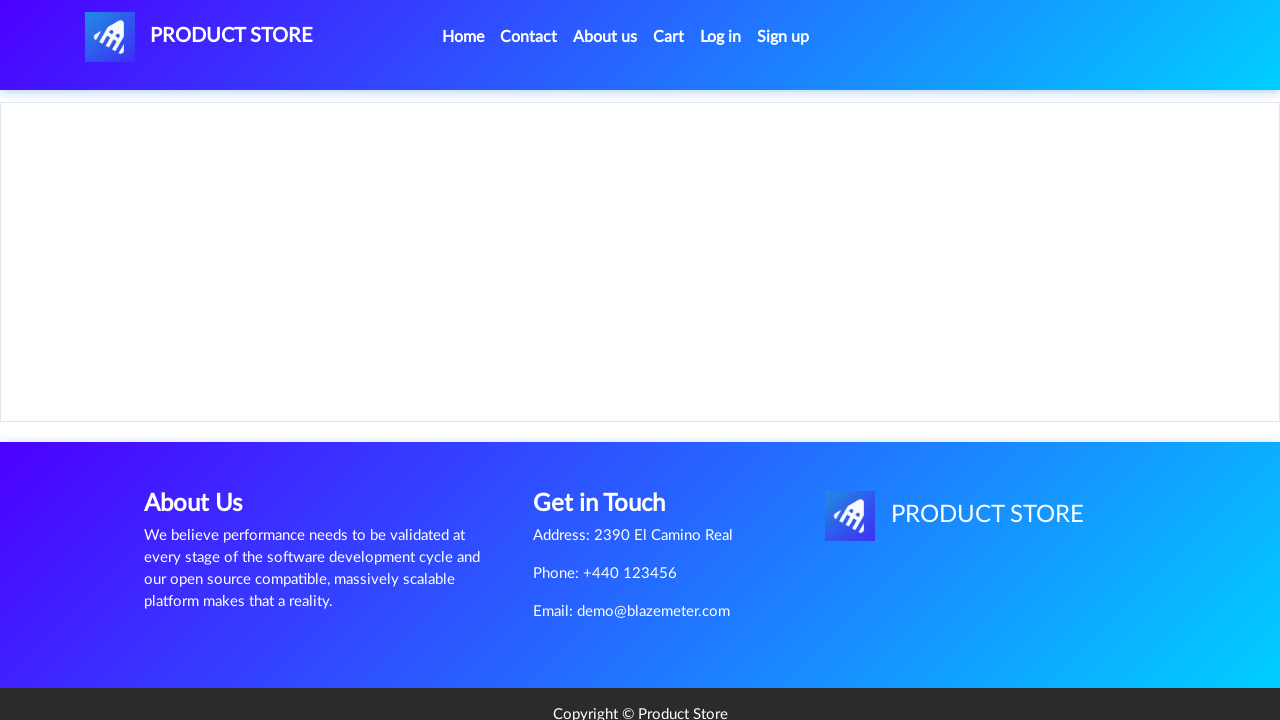

Waited for product page to load
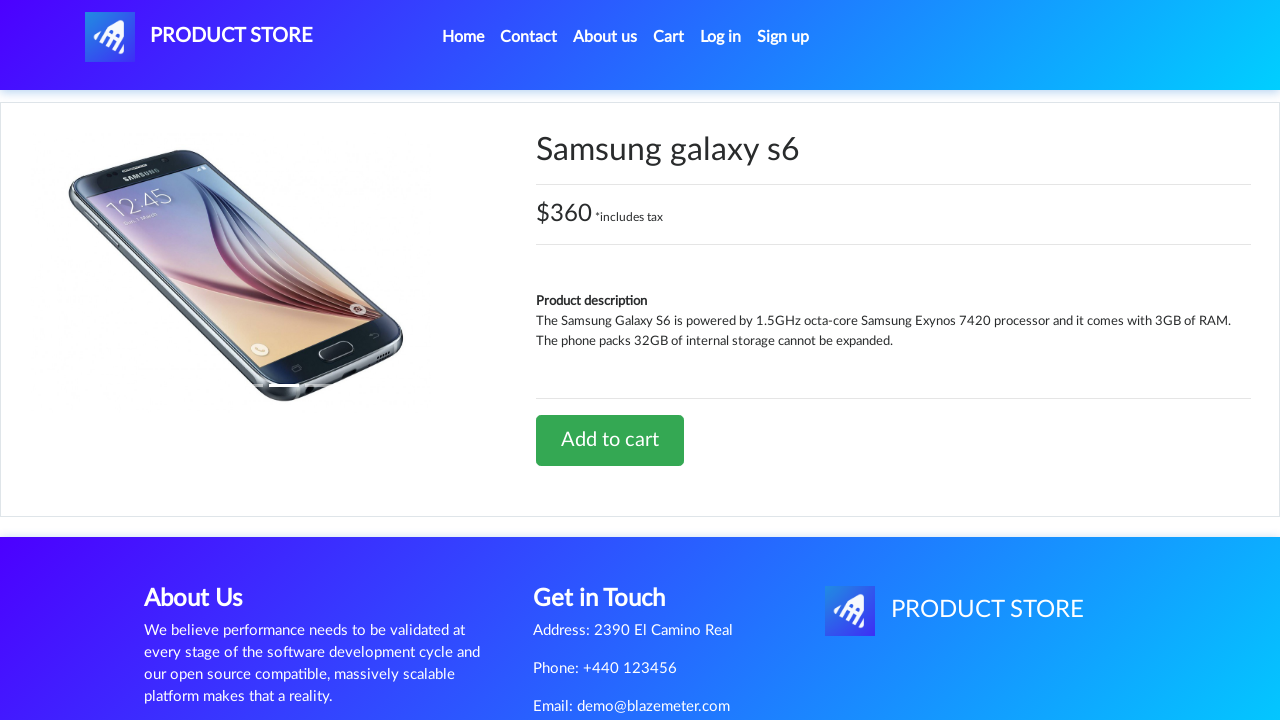

Clicked Add to Cart button at (610, 440) on xpath=//*[@id='tbodyid']//div[2]//div//a
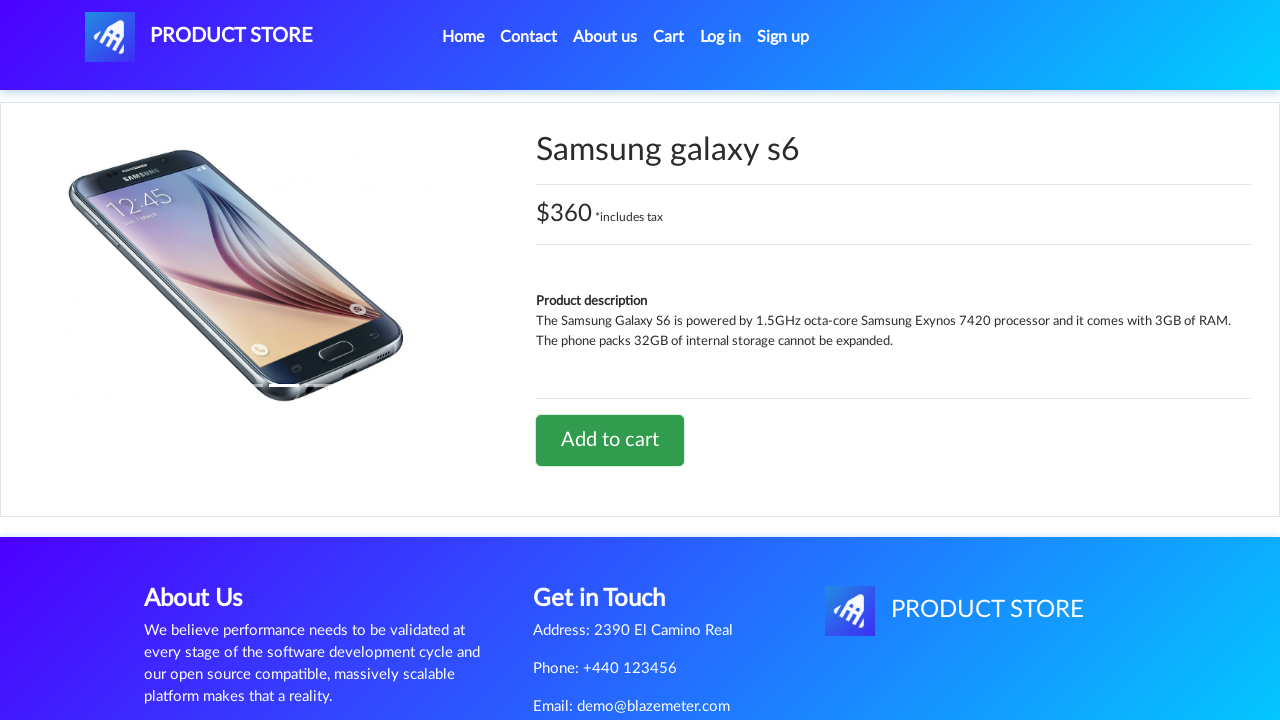

Accepted add to cart confirmation alert
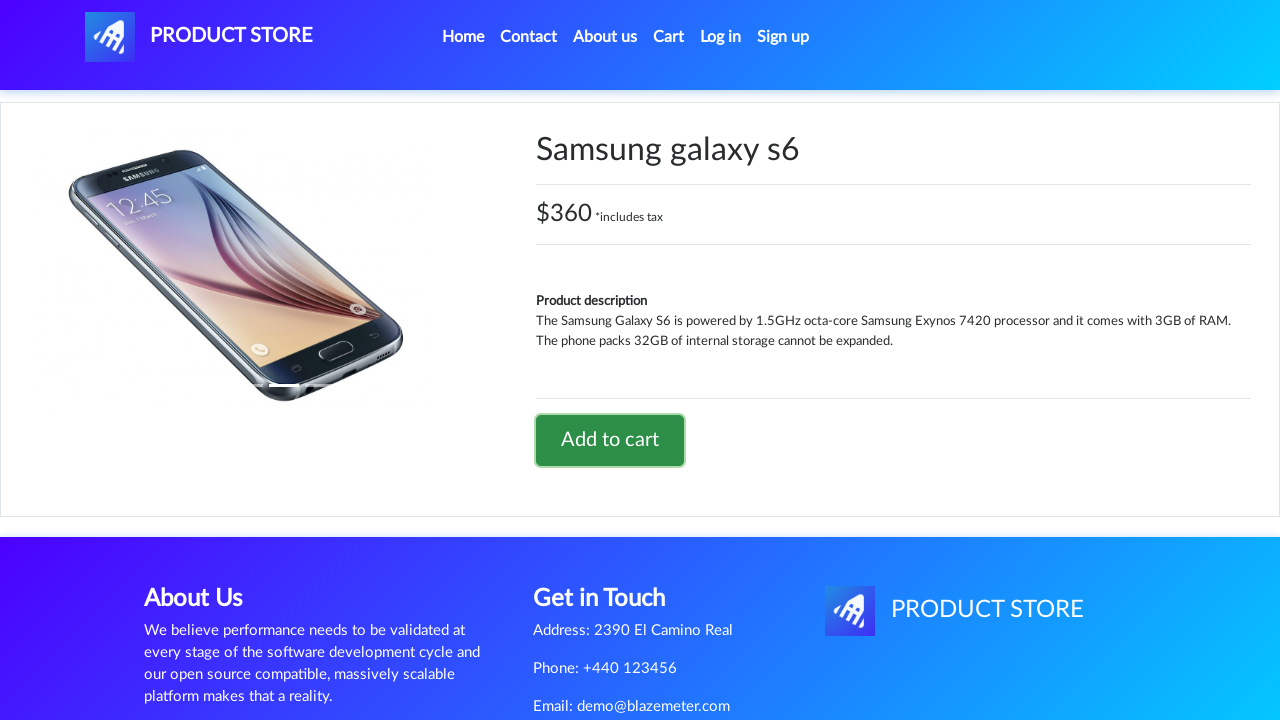

Clicked on Cart navigation link at (669, 37) on text=Cart
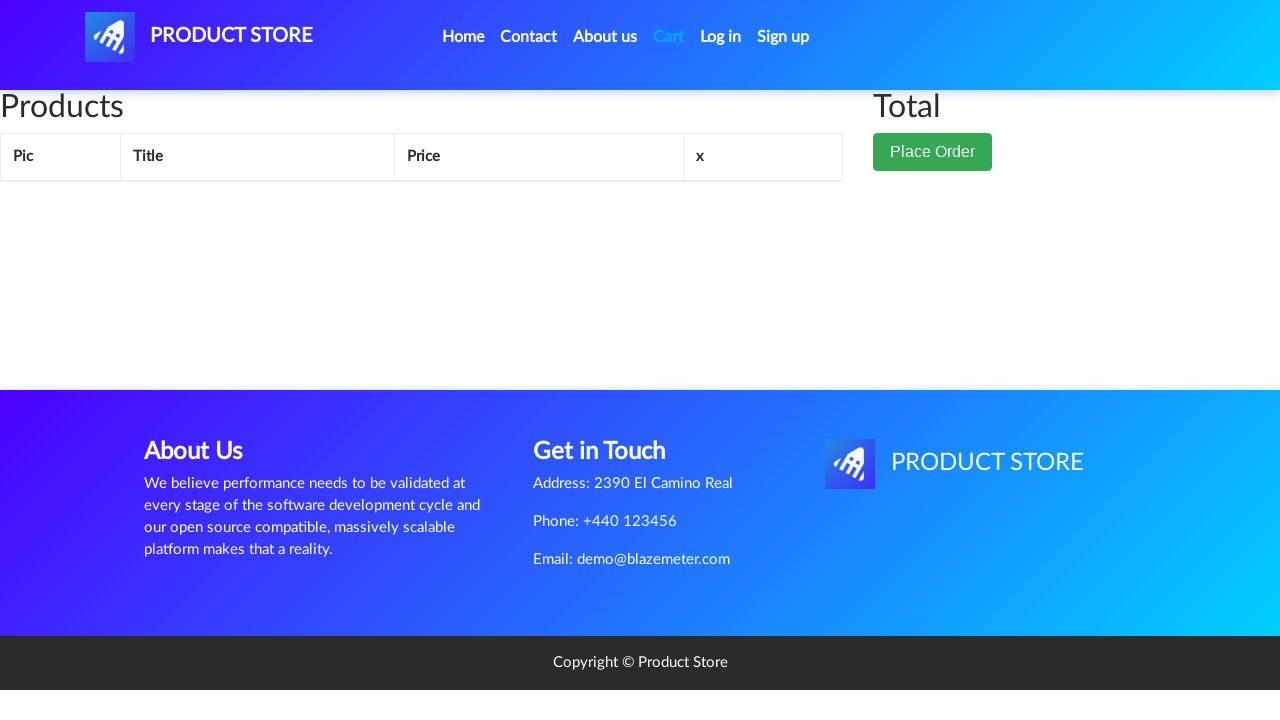

Waited for cart page to display
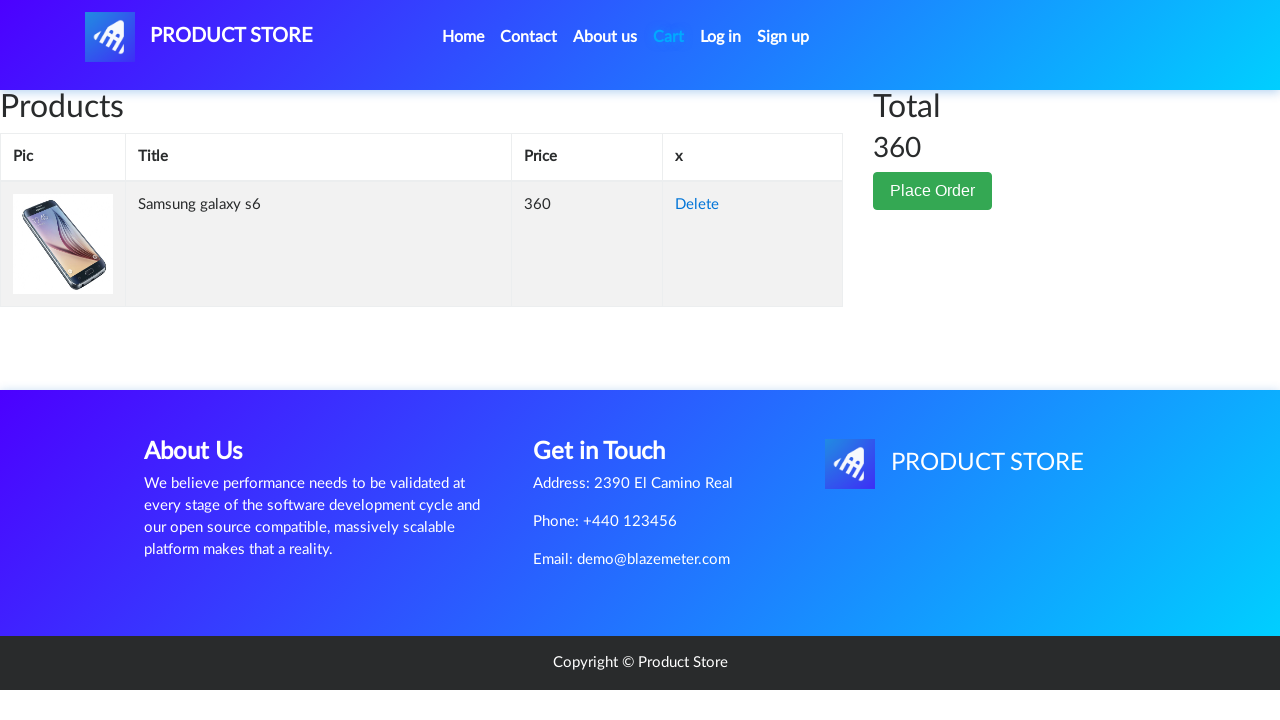

Clicked Place Order button on cart page at (933, 191) on xpath=//*[@id='page-wrapper']//div//div[2]//button
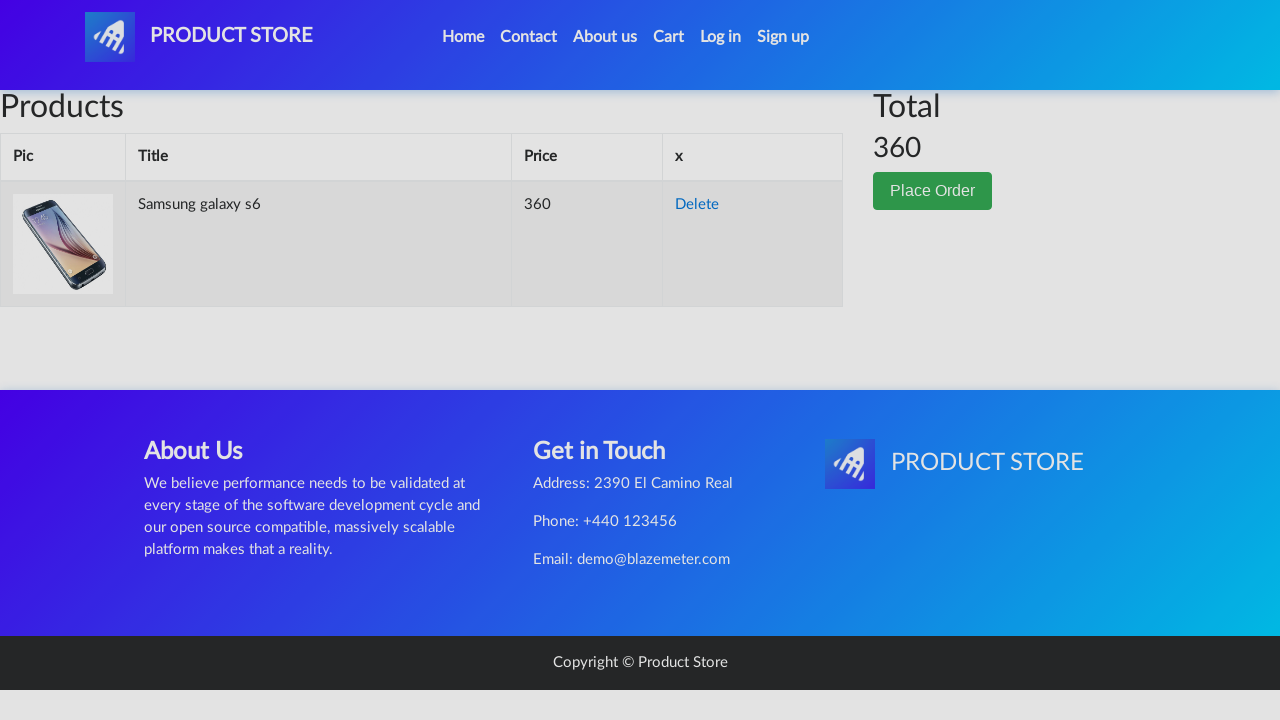

Waited for checkout form to load
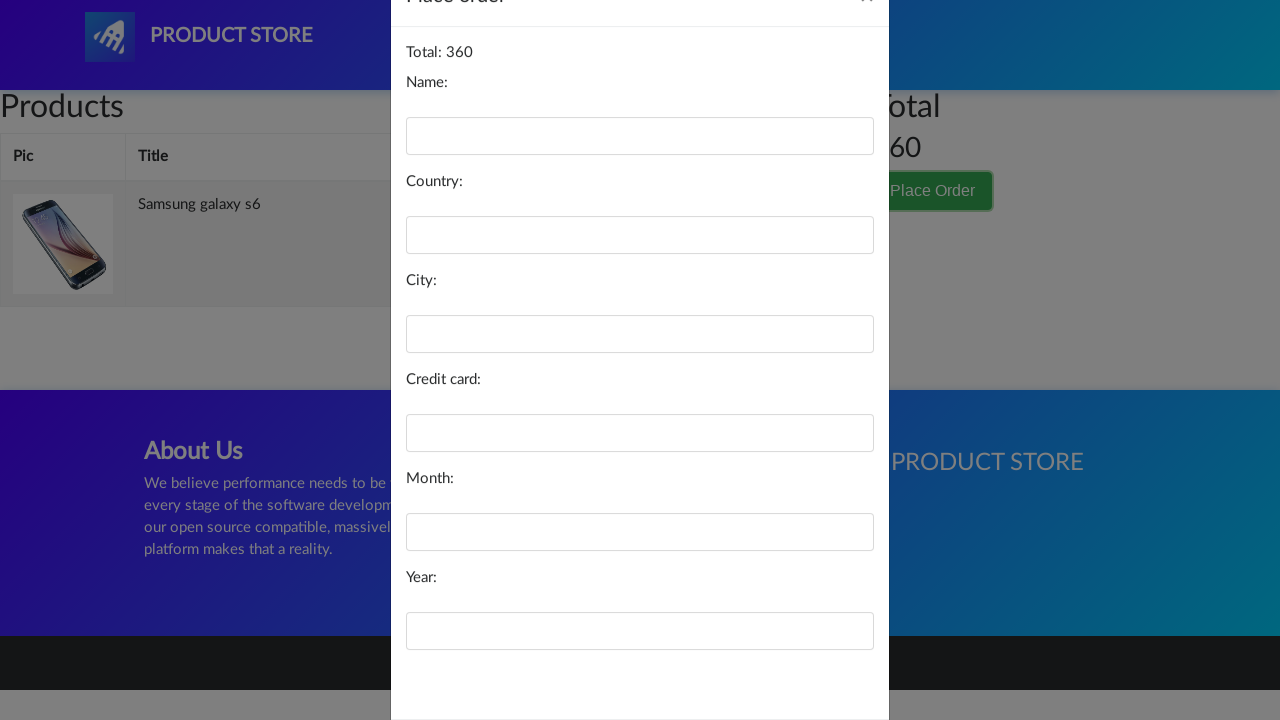

Filled in customer name: Michael Thompson on #name
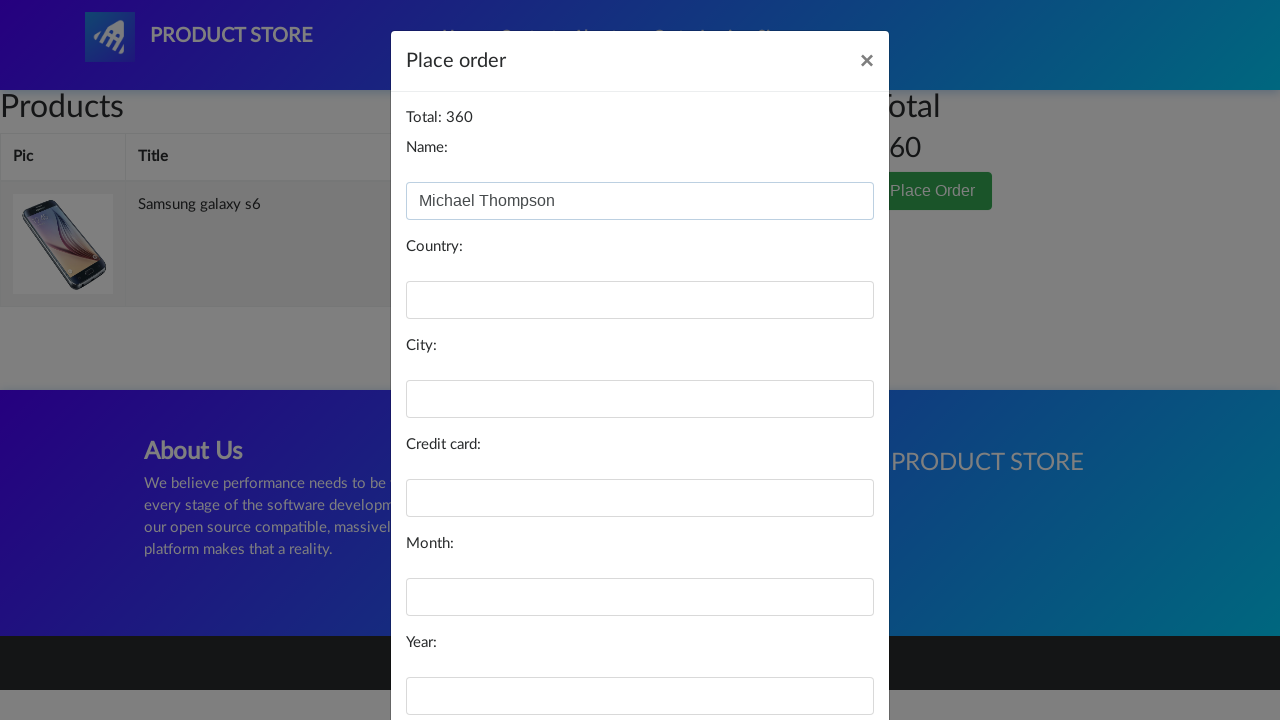

Filled in country: United States on #country
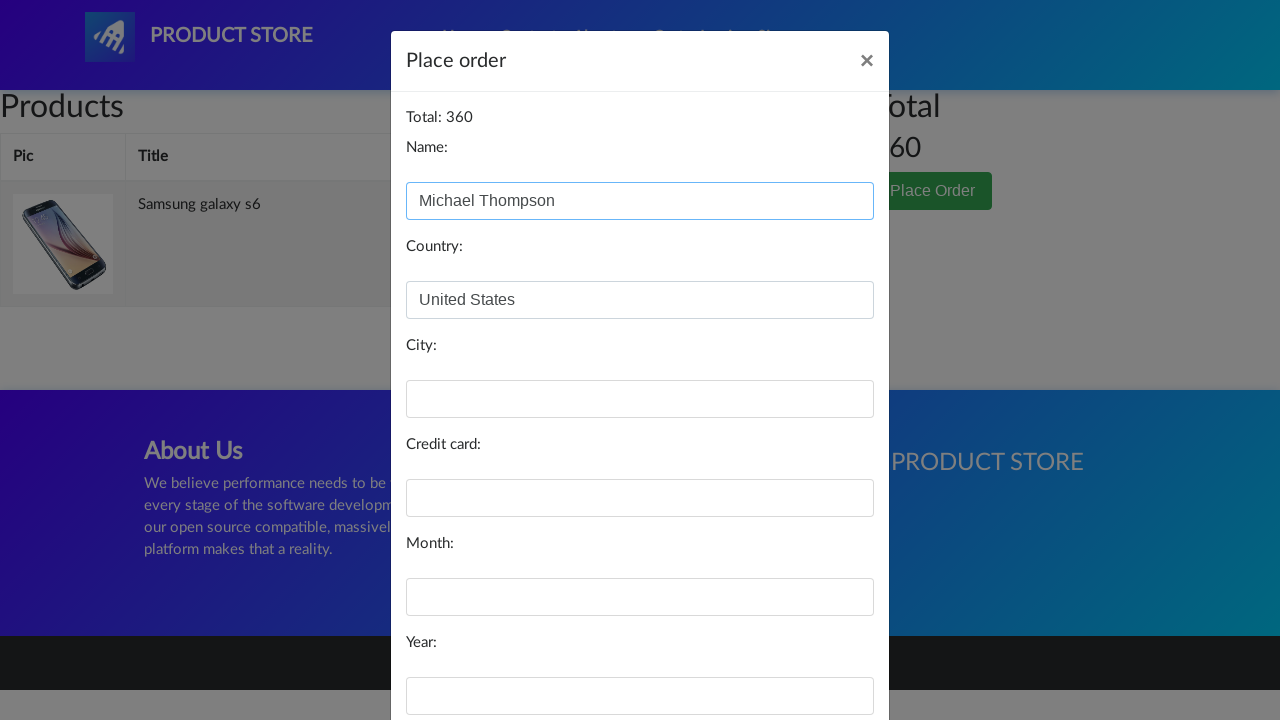

Filled in city: San Francisco on #city
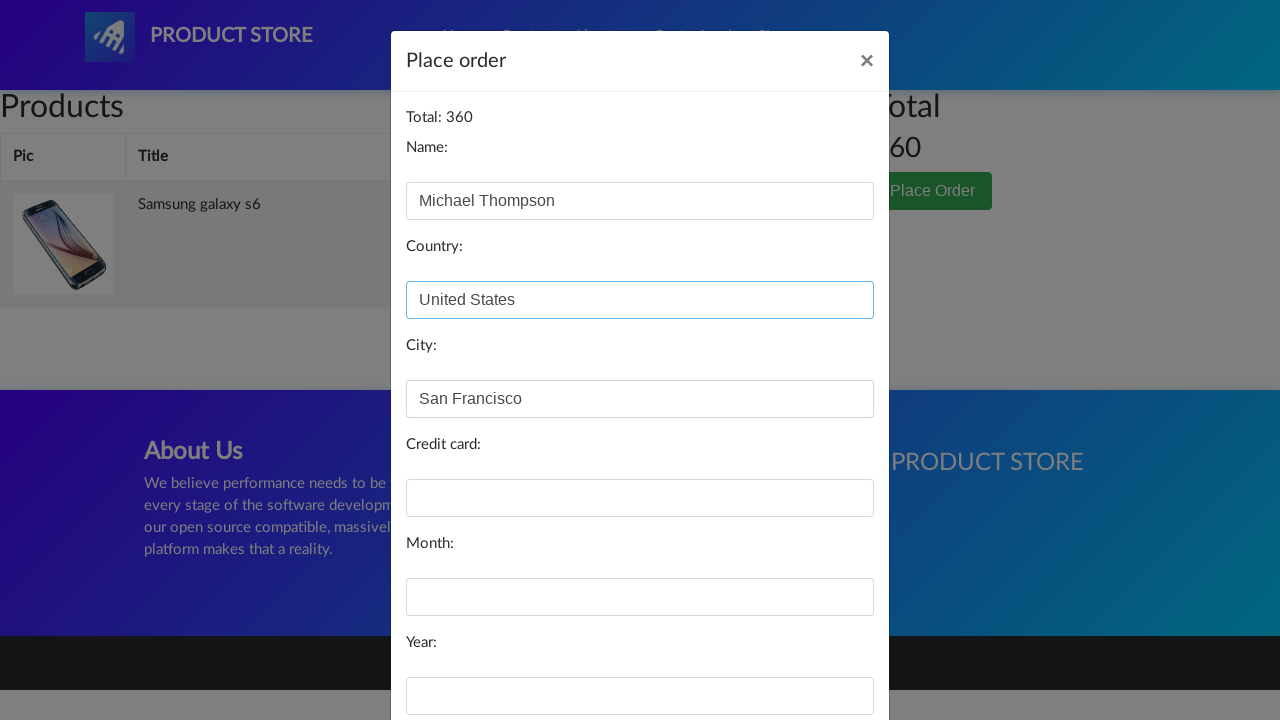

Filled in credit card number on #card
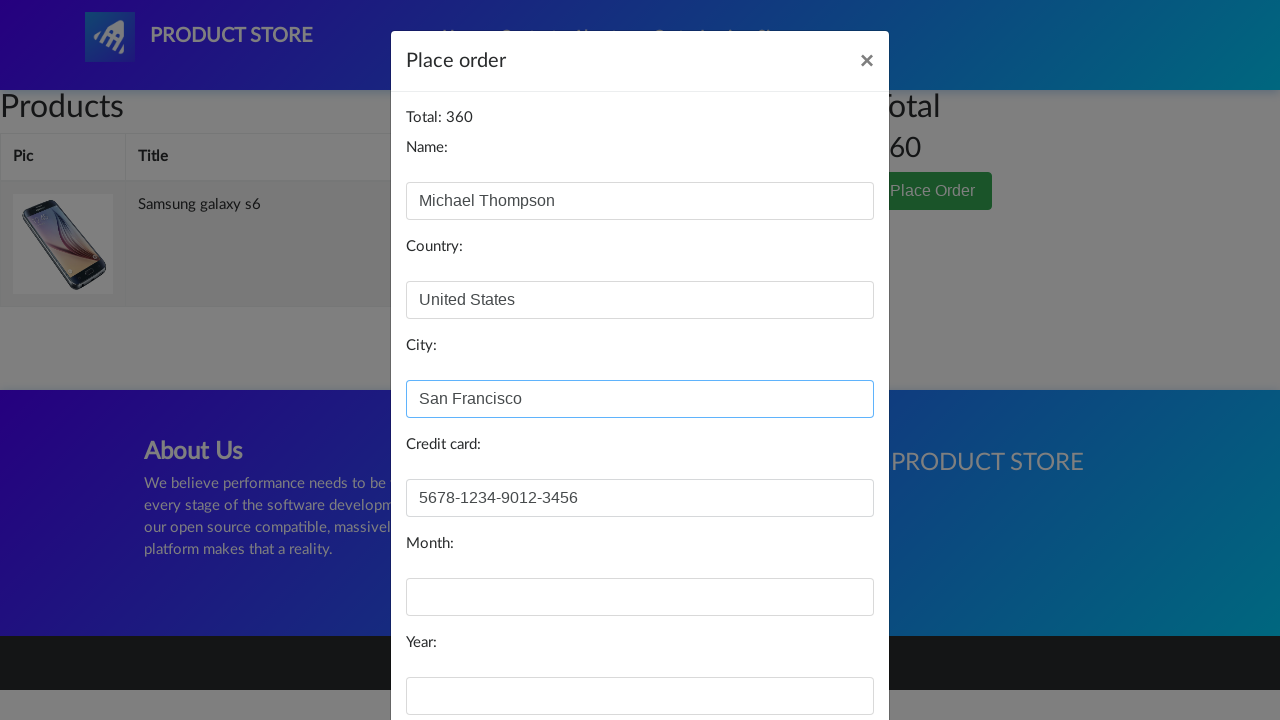

Filled in expiration month: November on #month
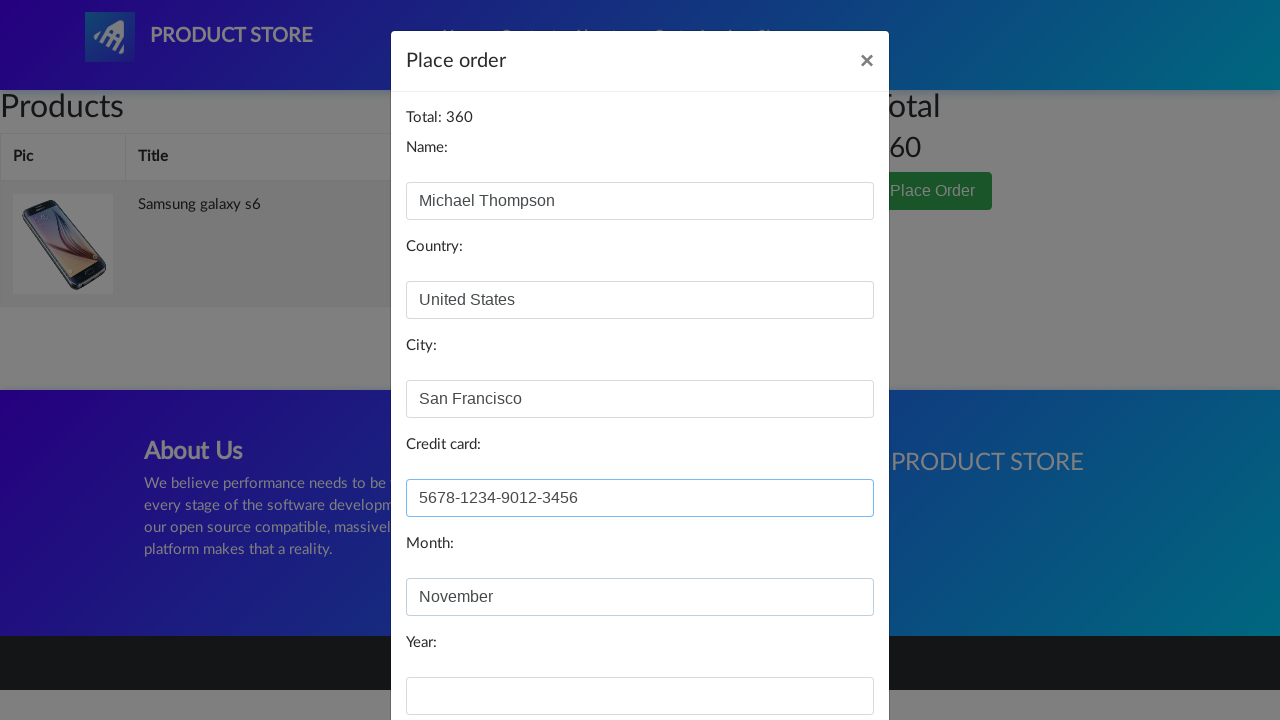

Filled in expiration year: 2025 on #year
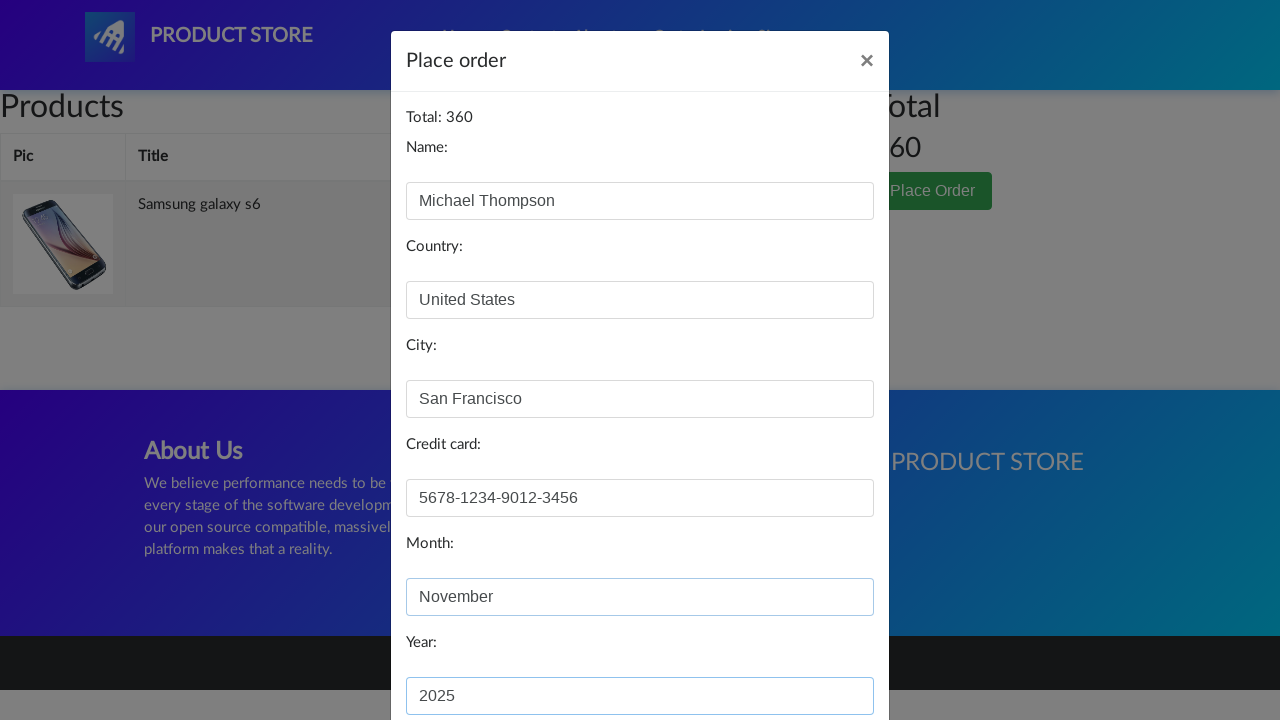

Clicked Purchase button to complete order at (823, 655) on xpath=//*[@id='orderModal']//div//div//div[3]//button[2]
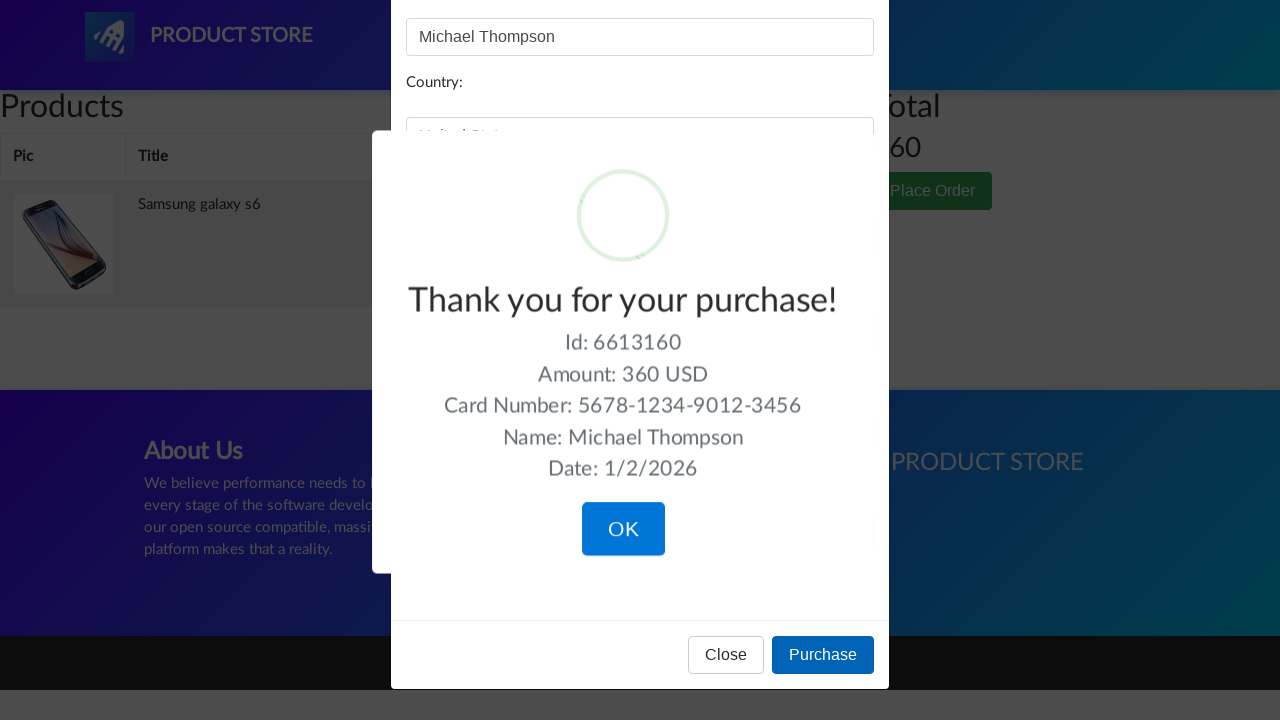

Order confirmation page loaded with 'Thank you' message
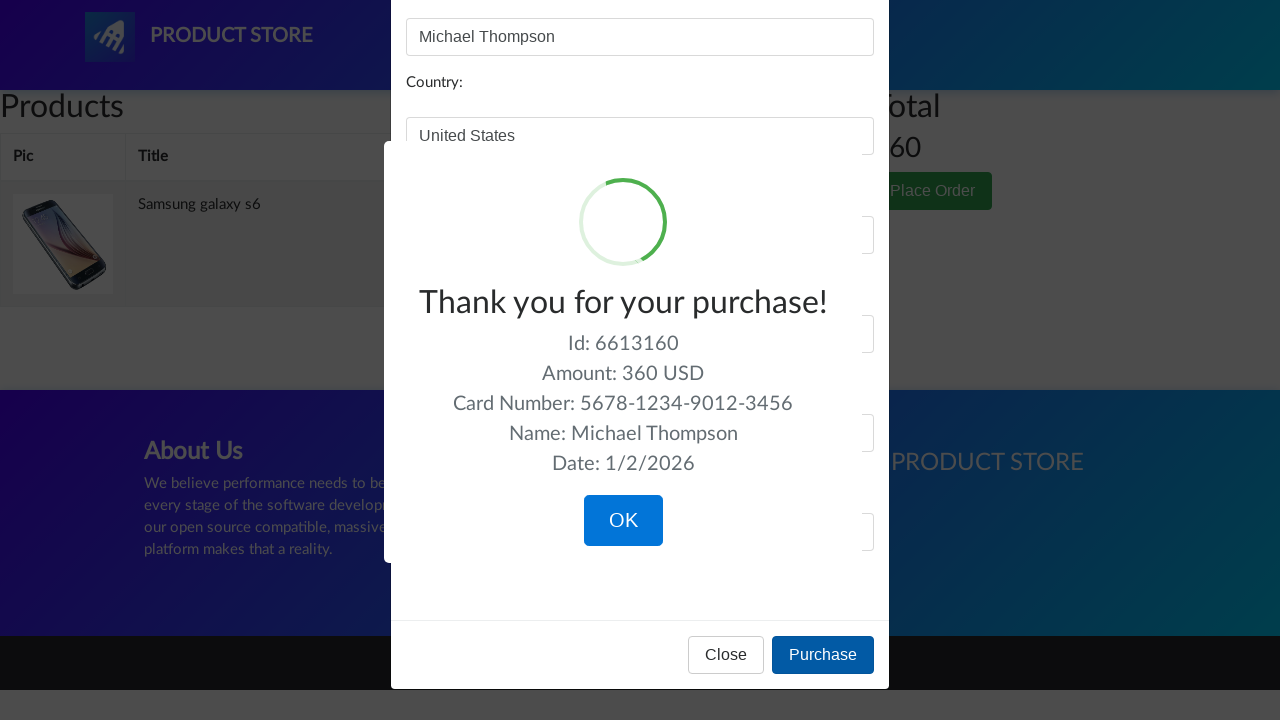

Clicked OK button on confirmation dialog at (623, 521) on button:has-text('OK')
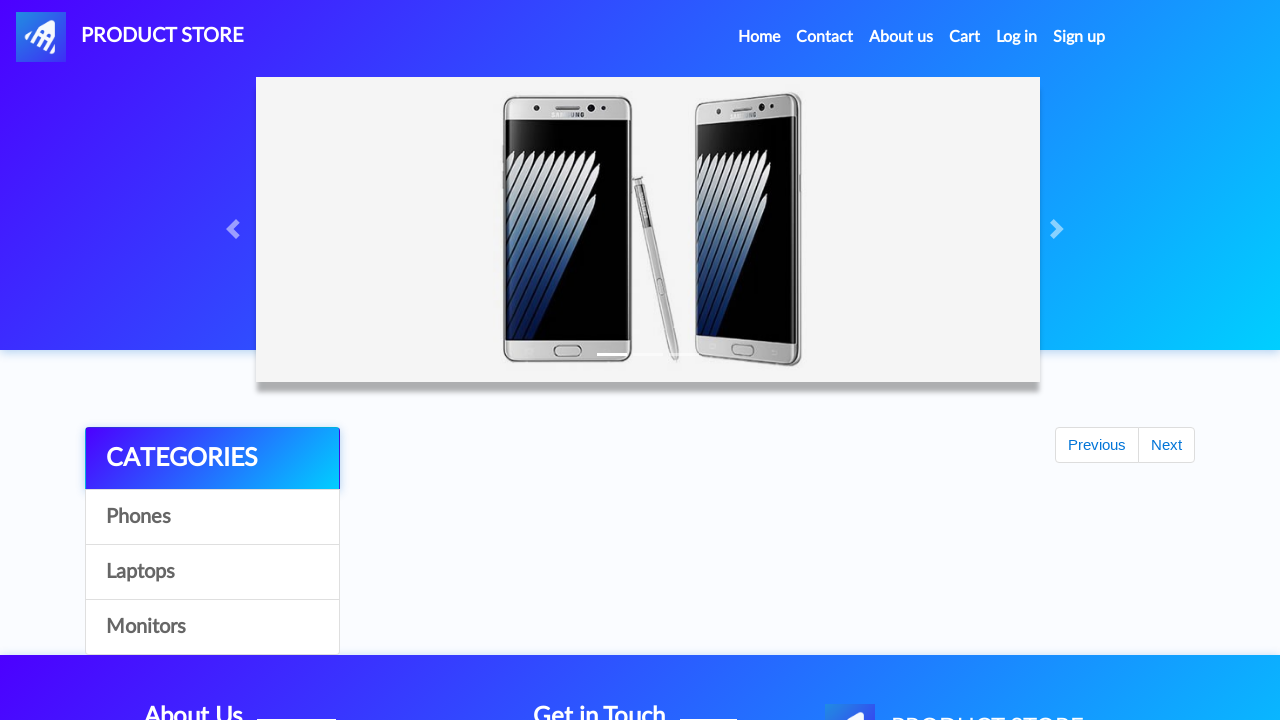

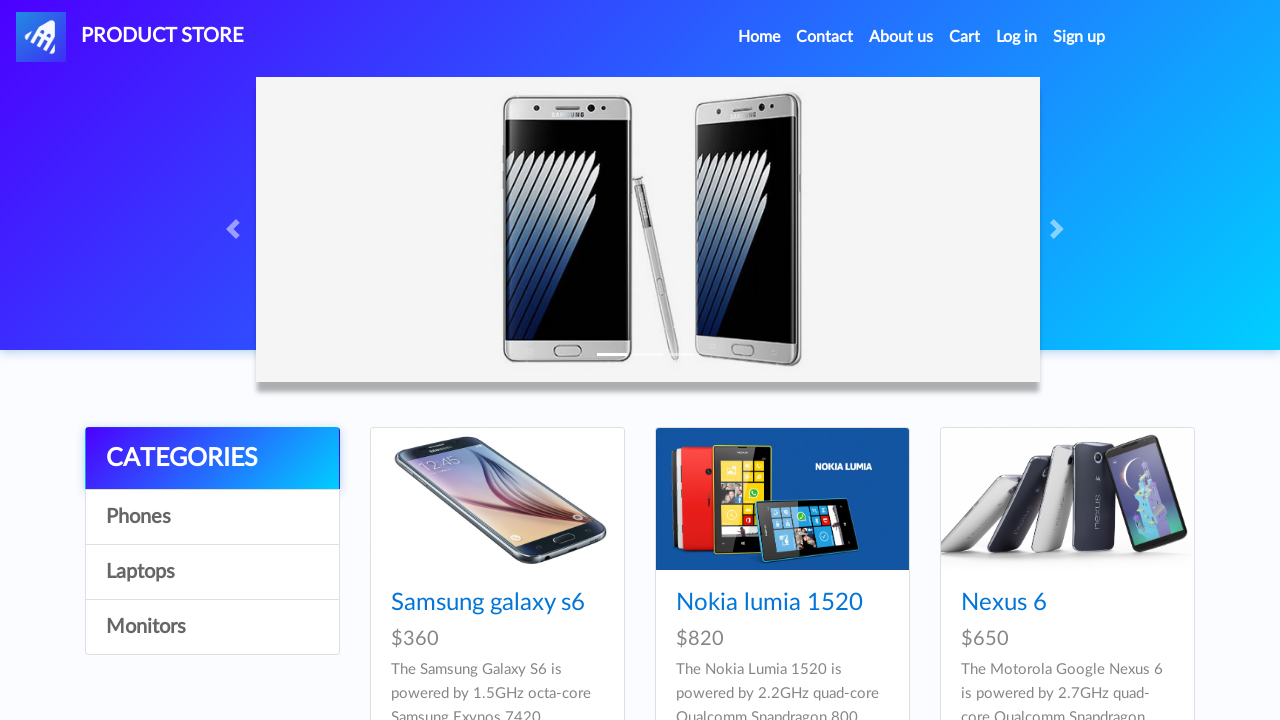